Opens the YouTube homepage and verifies the page loads successfully

Starting URL: https://youtube.com

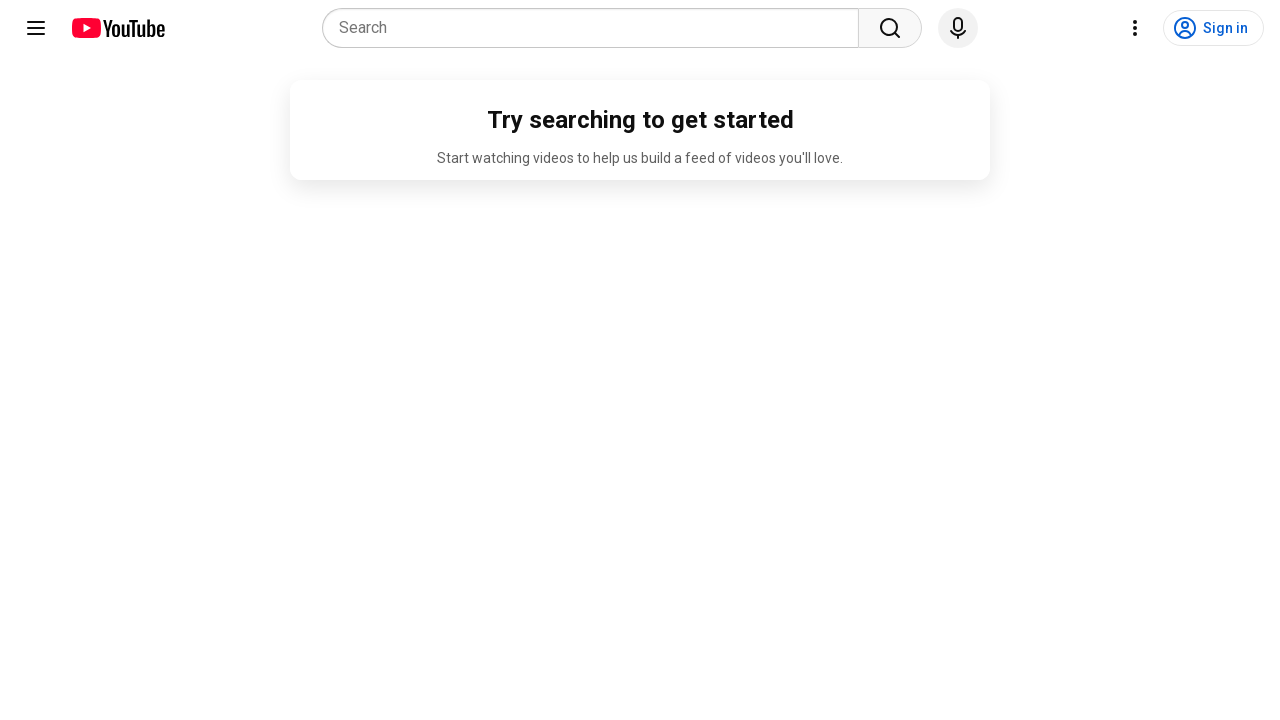

Navigated to YouTube homepage
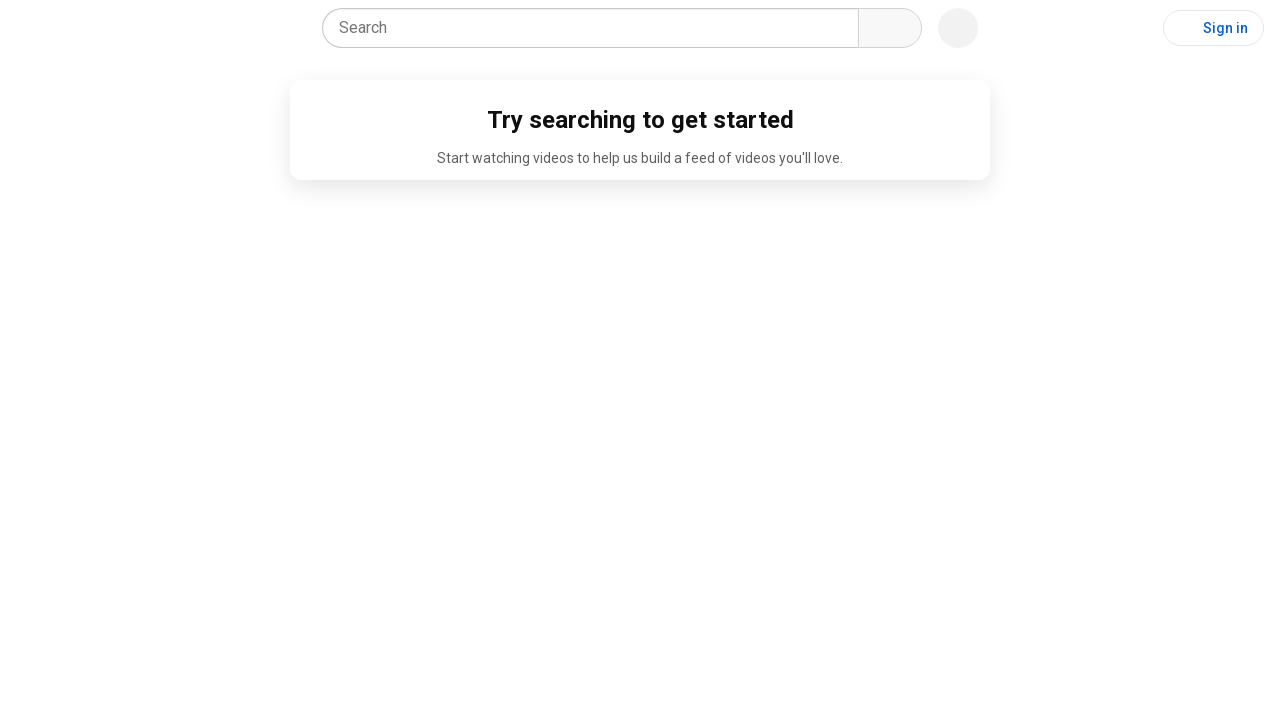

Page DOM content fully loaded
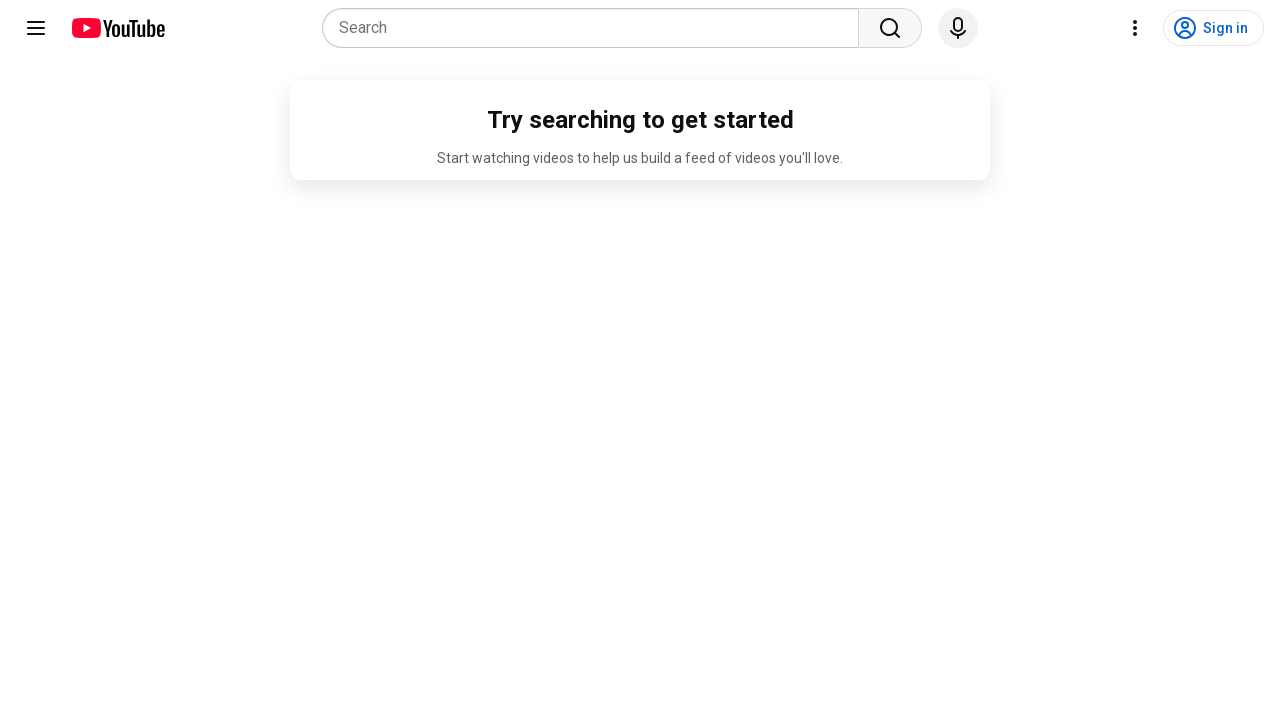

Verified YouTube homepage loaded successfully
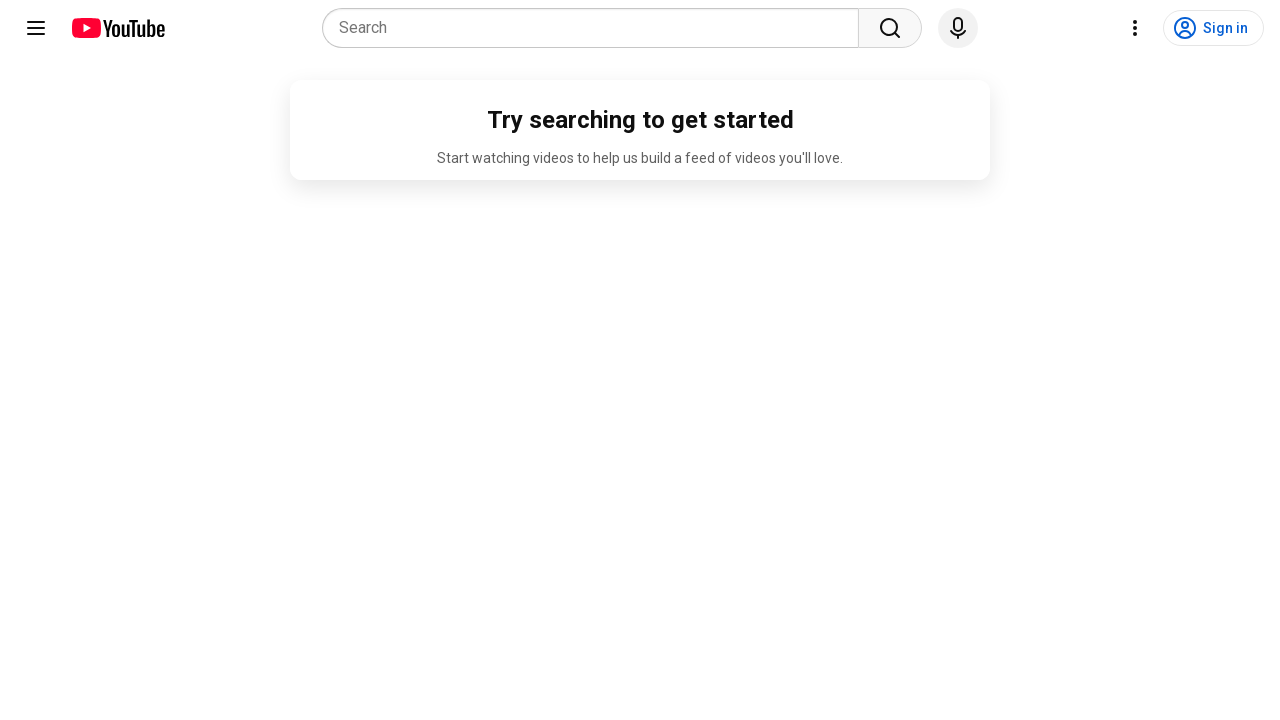

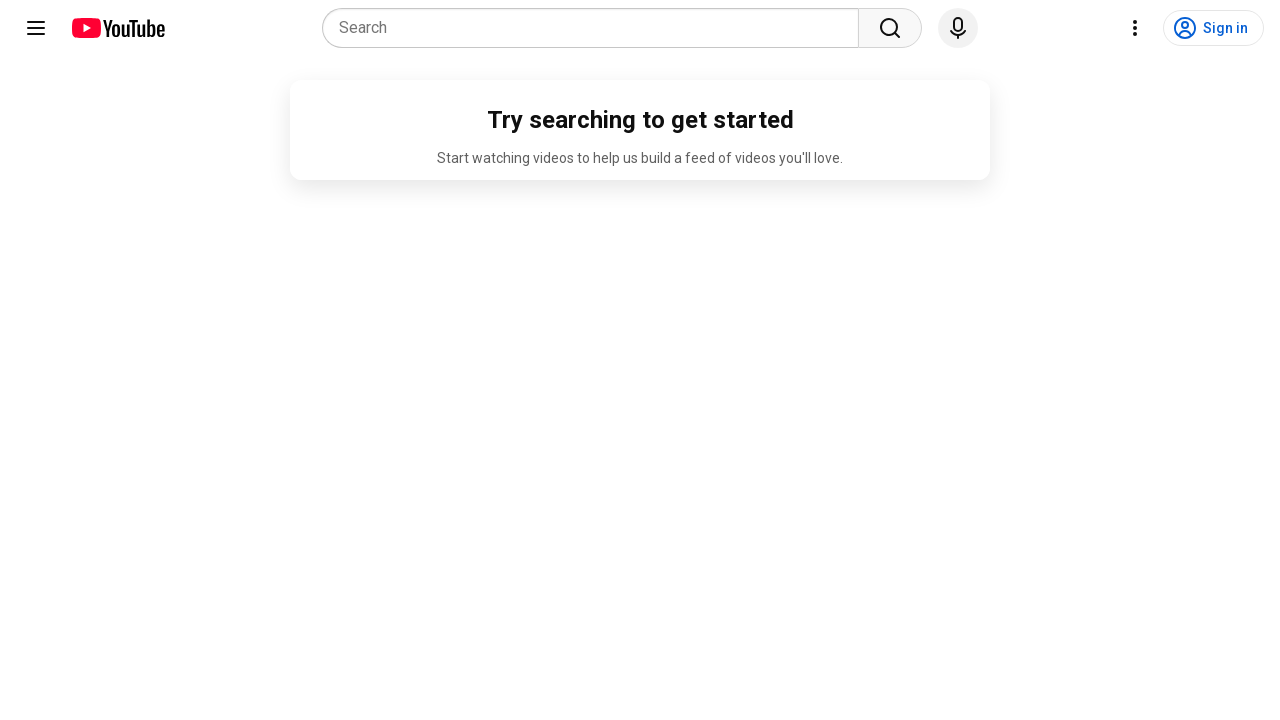